Opens a new browser window and verifies content in the new window

Starting URL: https://demoqa.com/browser-windows

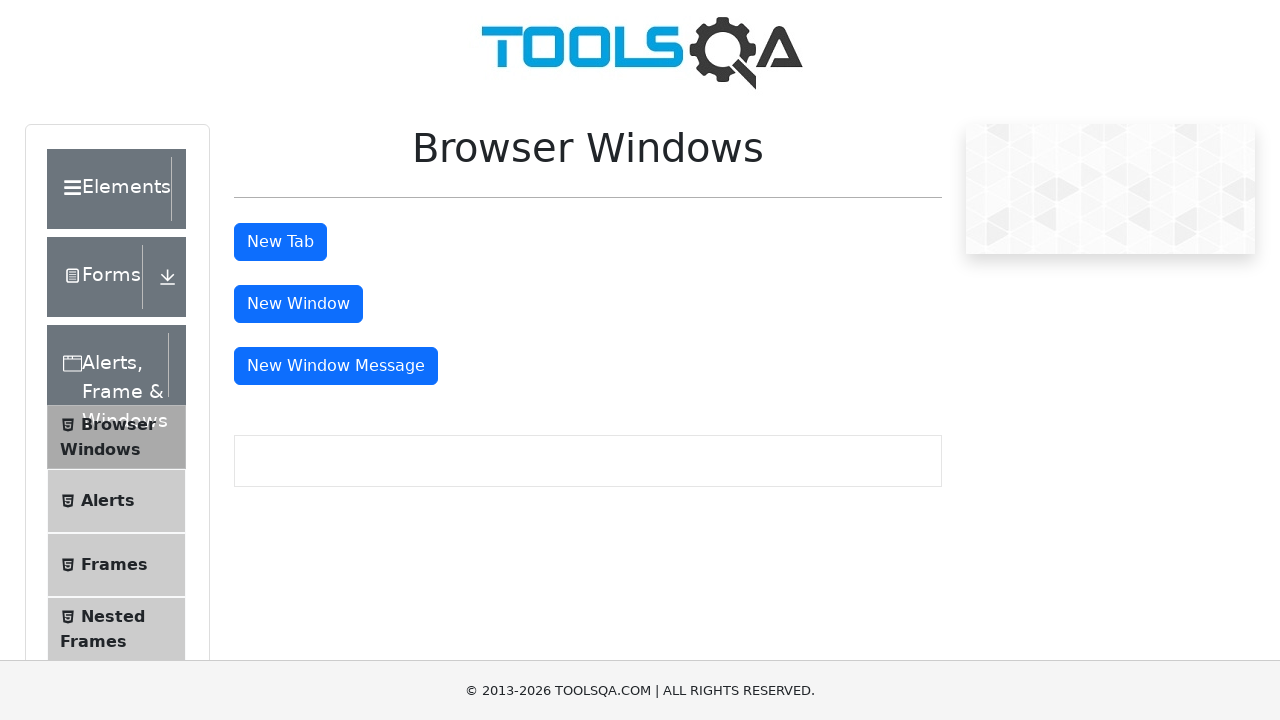

Clicked button to open new window at (298, 304) on #windowButton
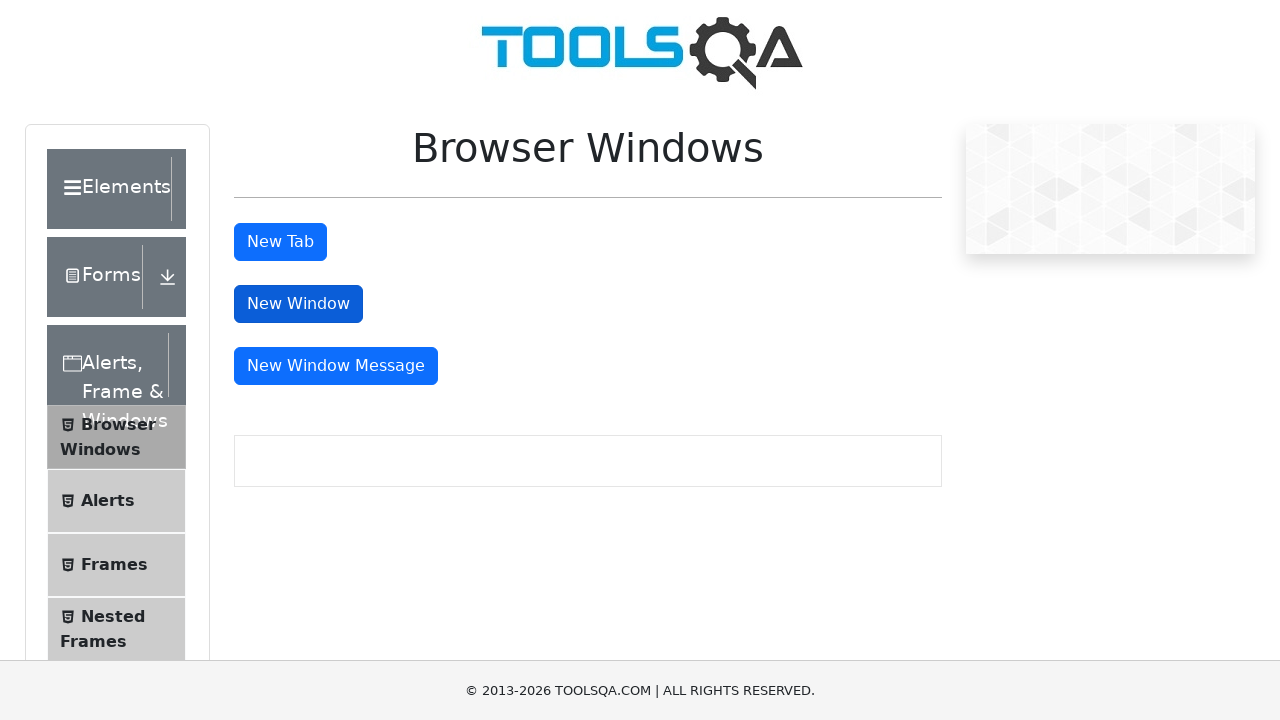

New window opened and captured
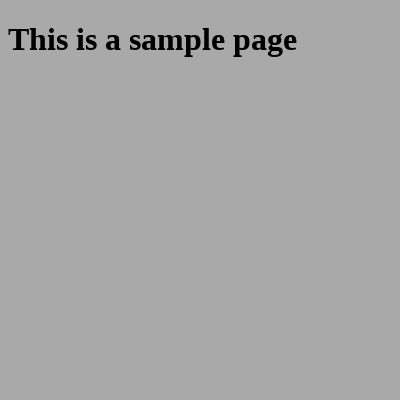

Retrieved heading text from new window
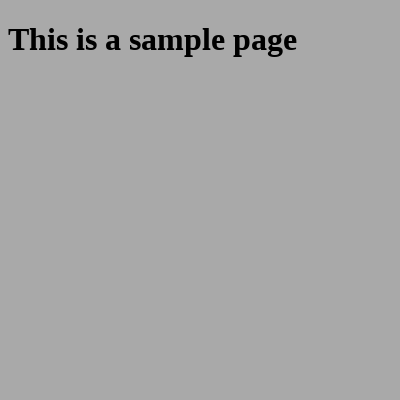

Assertion passed: heading contains 'This is a sample page'
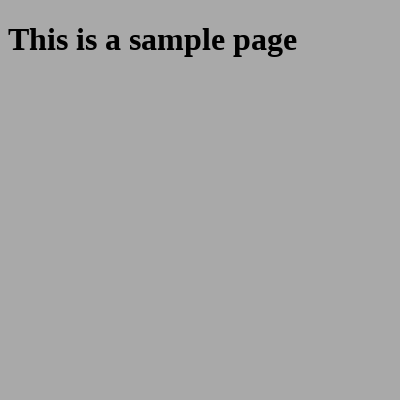

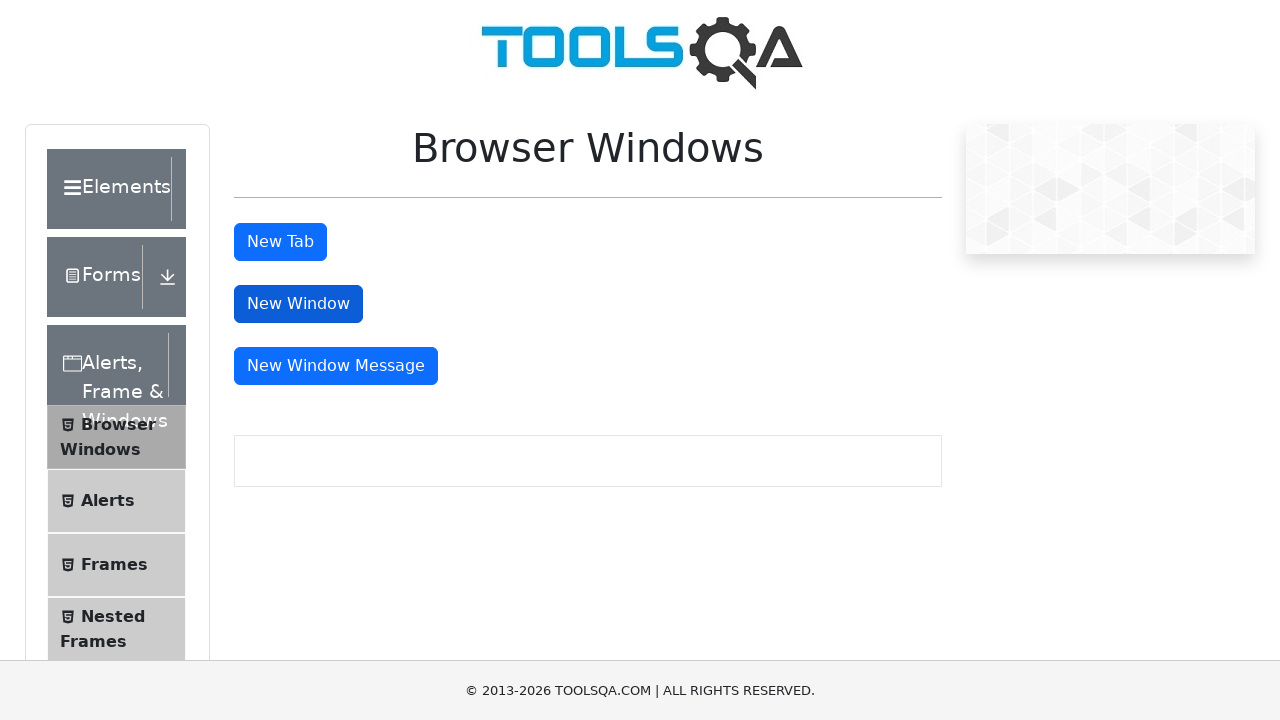